Tests the TodoMVC demo application by adding a new todo item, typing text, pressing Enter to submit, and verifying the item appears in the list.

Starting URL: https://demo.playwright.dev/todomvc

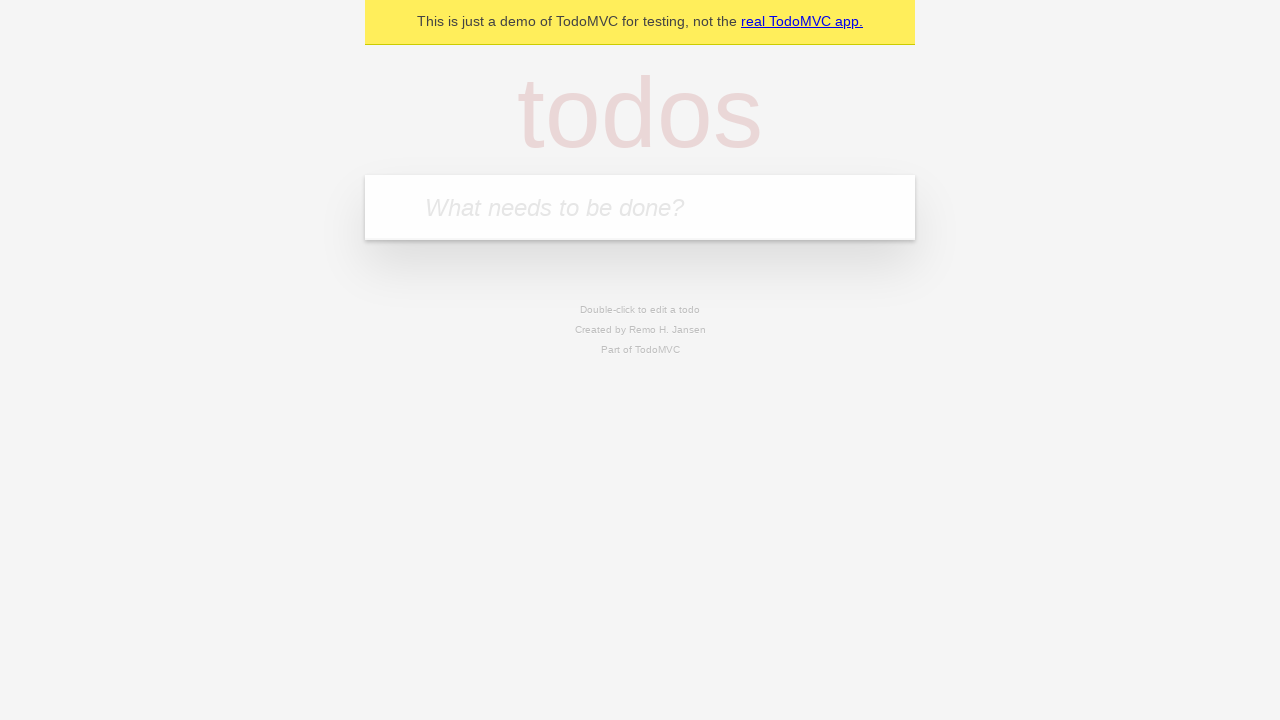

Navigated to TodoMVC demo application
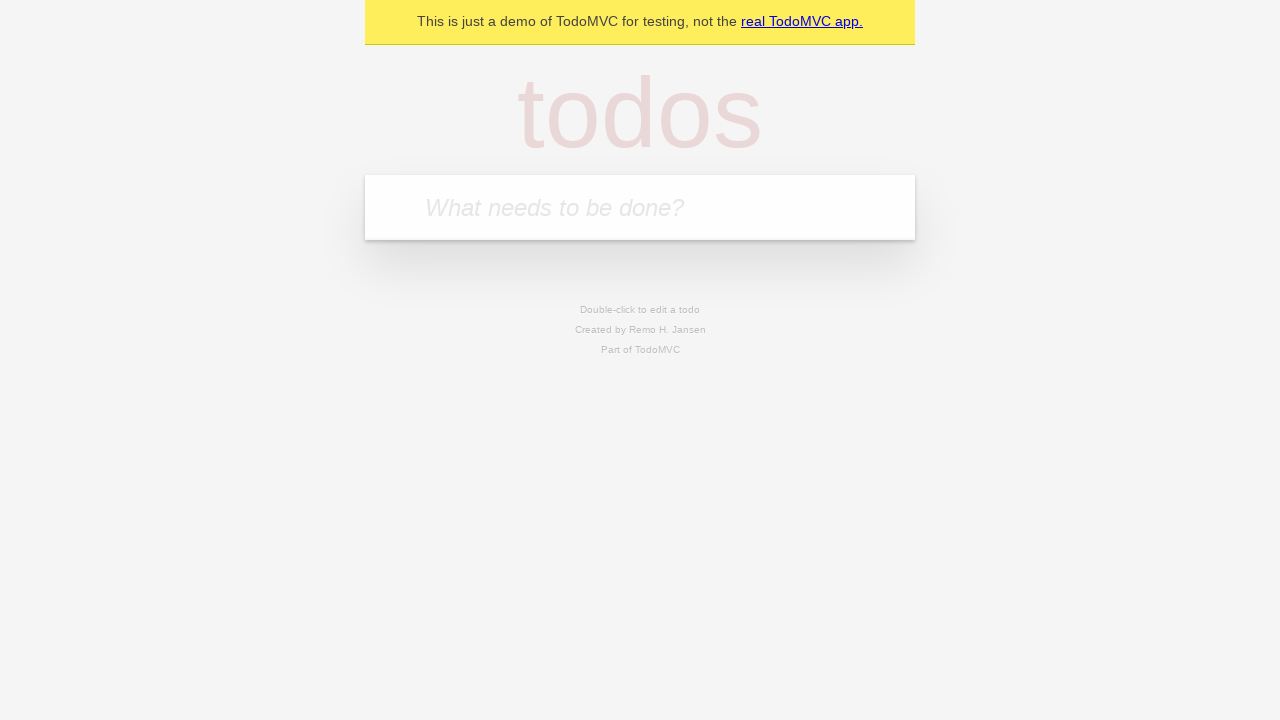

Todo input field is ready
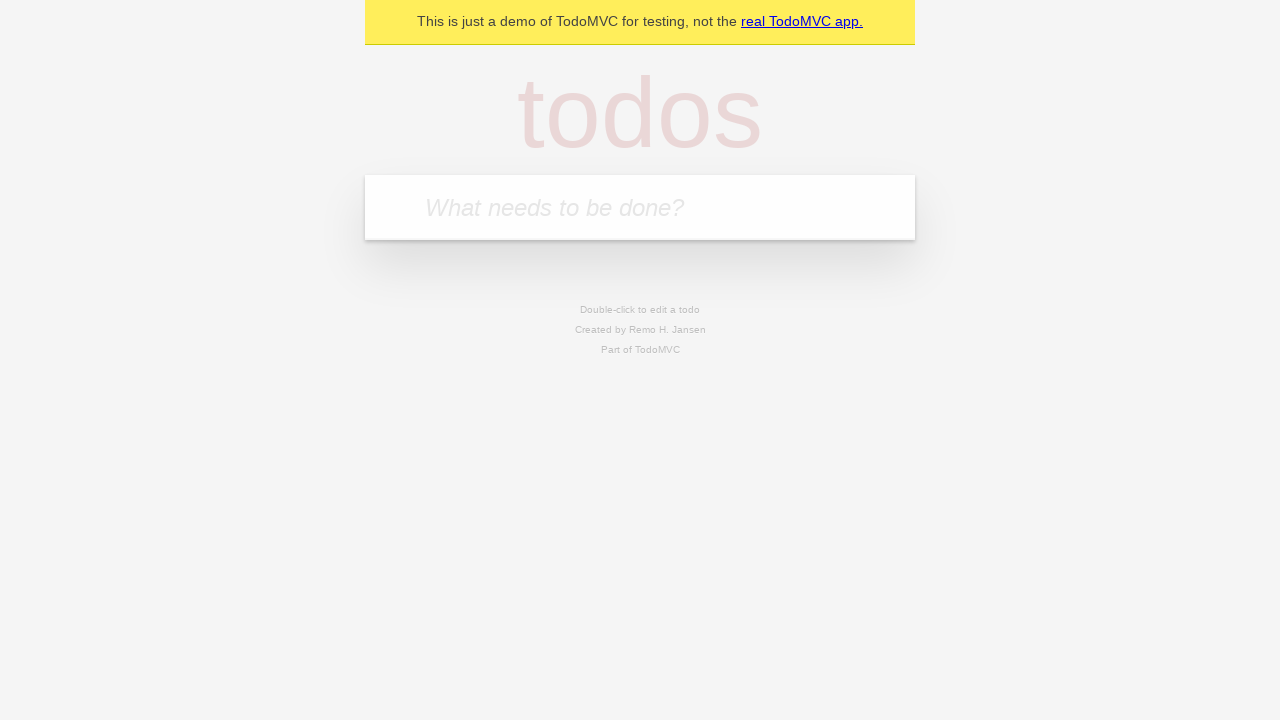

Clicked on todo input field at (640, 207) on internal:attr=[placeholder="What needs to be done?"i]
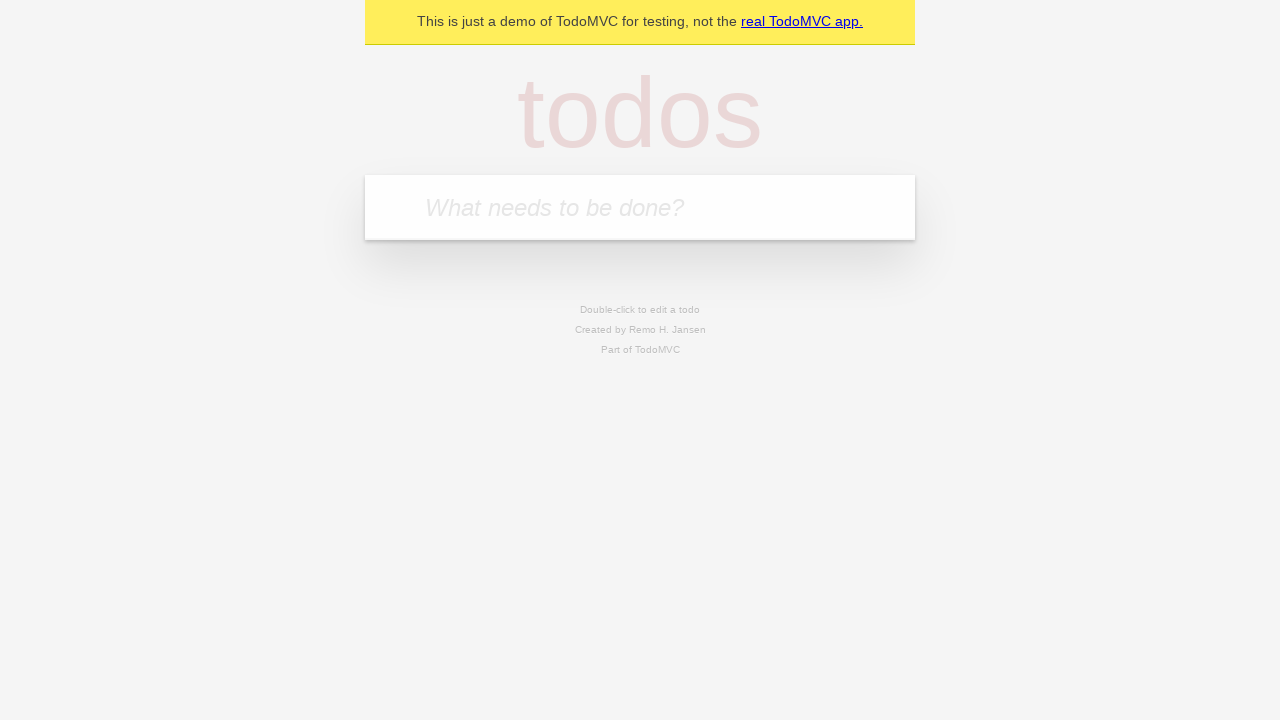

Typed 'Test RecordWright' in todo input field on internal:attr=[placeholder="What needs to be done?"i]
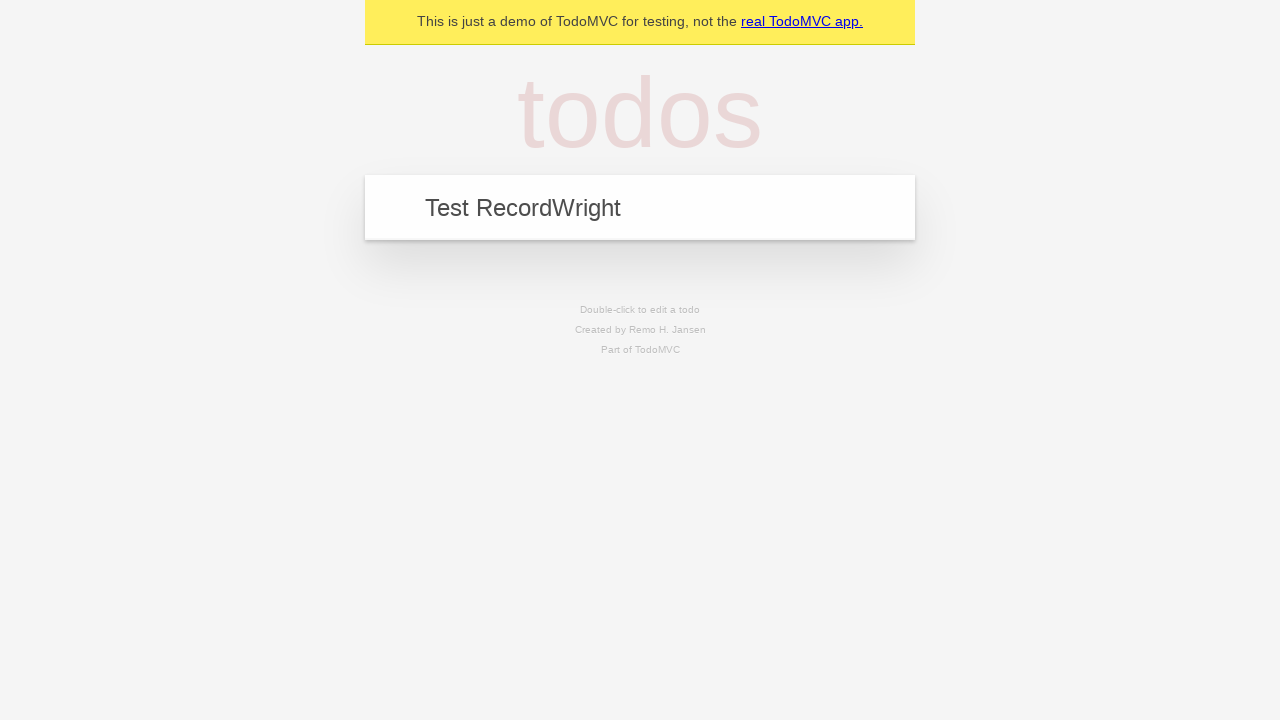

Pressed Enter to submit new todo item on internal:attr=[placeholder="What needs to be done?"i]
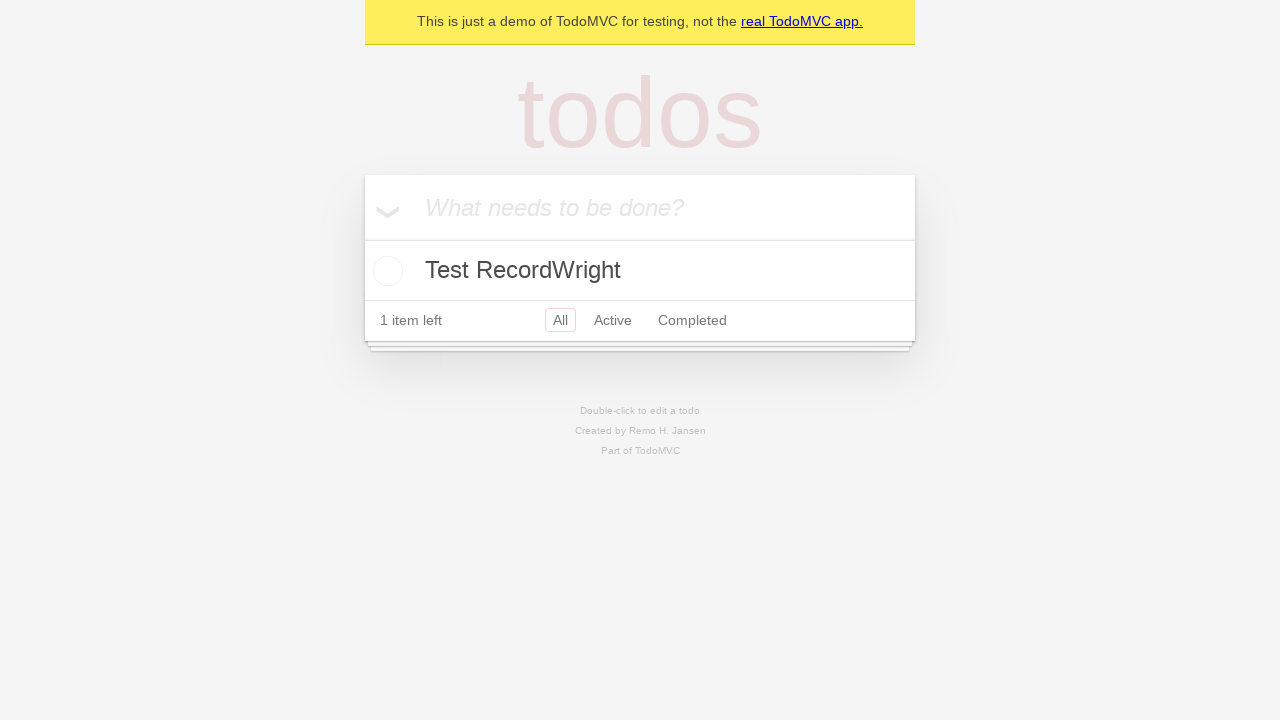

Todo item appeared in the list
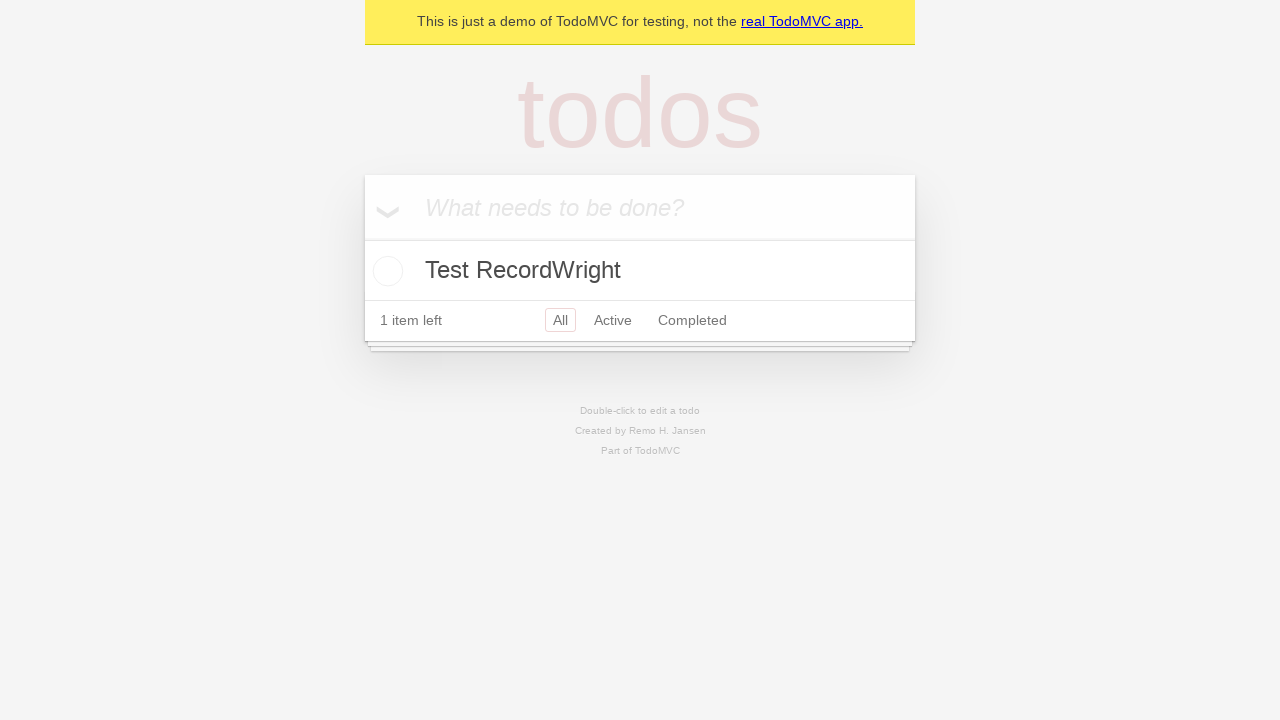

Located the first todo item element
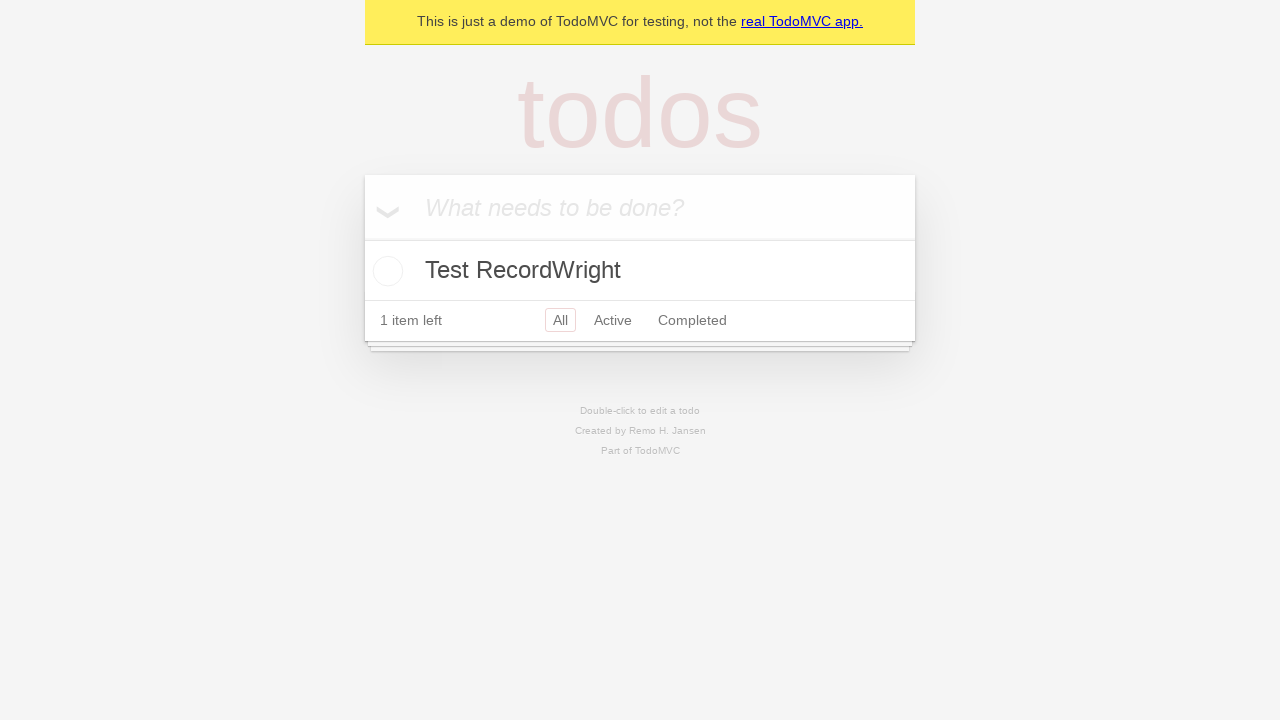

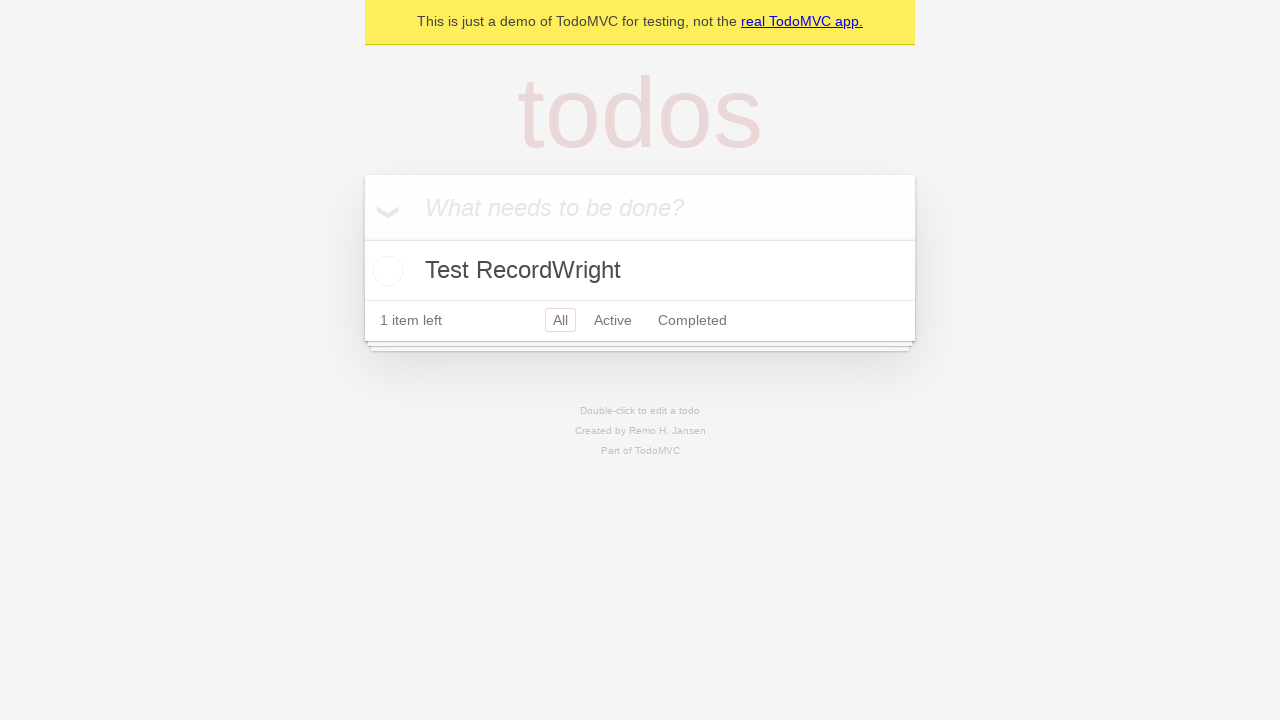